Tests window popup handling by clicking a button that opens a new tab, switching to it, and interacting with elements in the child window

Starting URL: https://skpatro.github.io/demo/links/

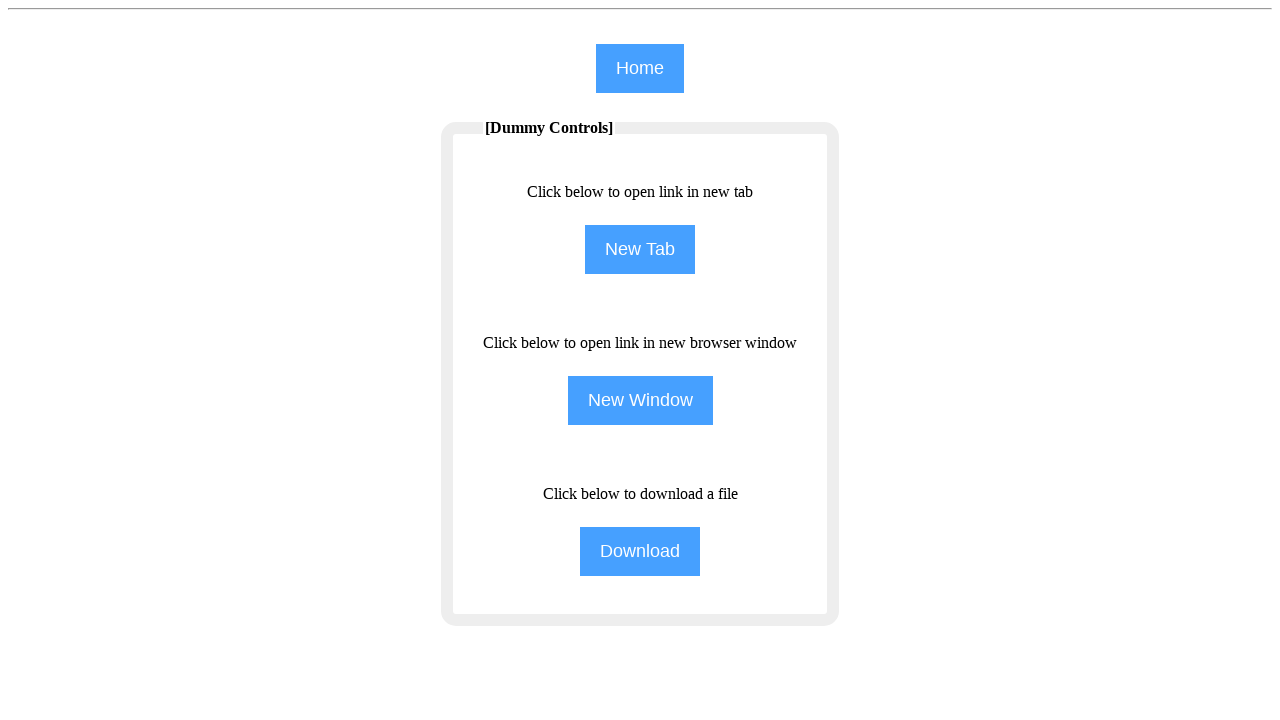

Clicked 'New Tab' button to open a new window popup at (640, 250) on input[name='NewTab']
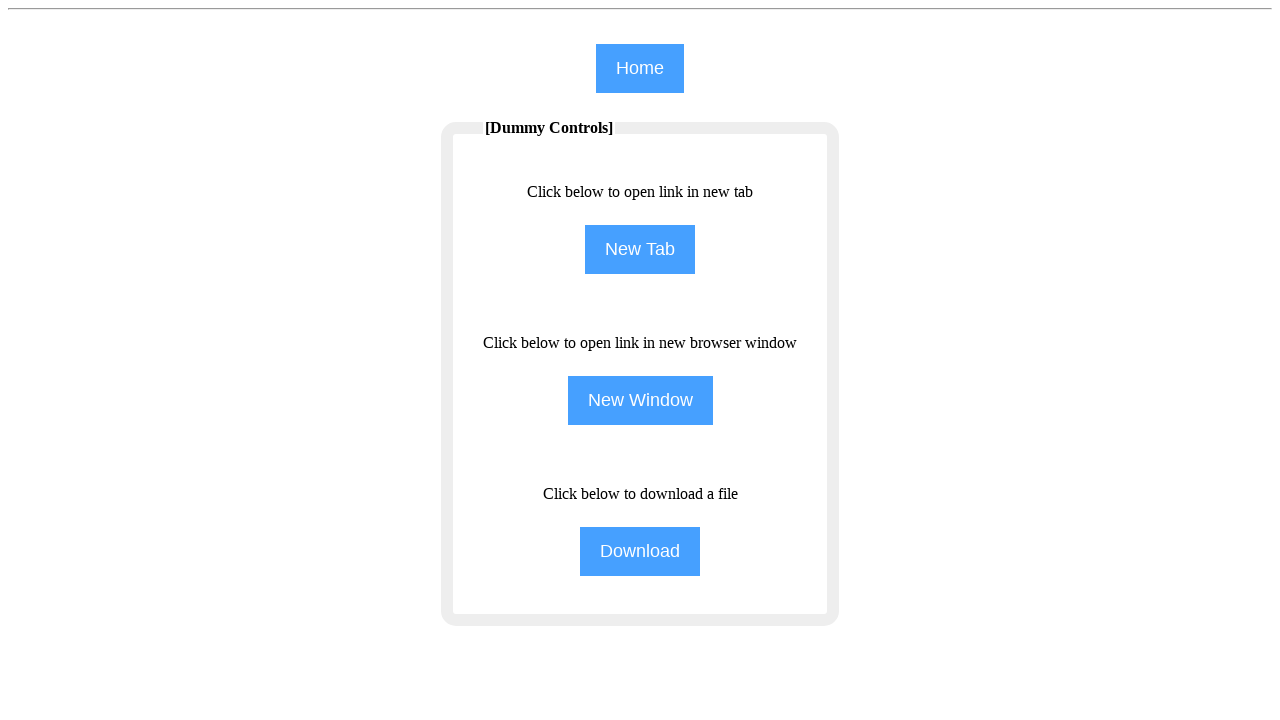

New page/tab opened and captured
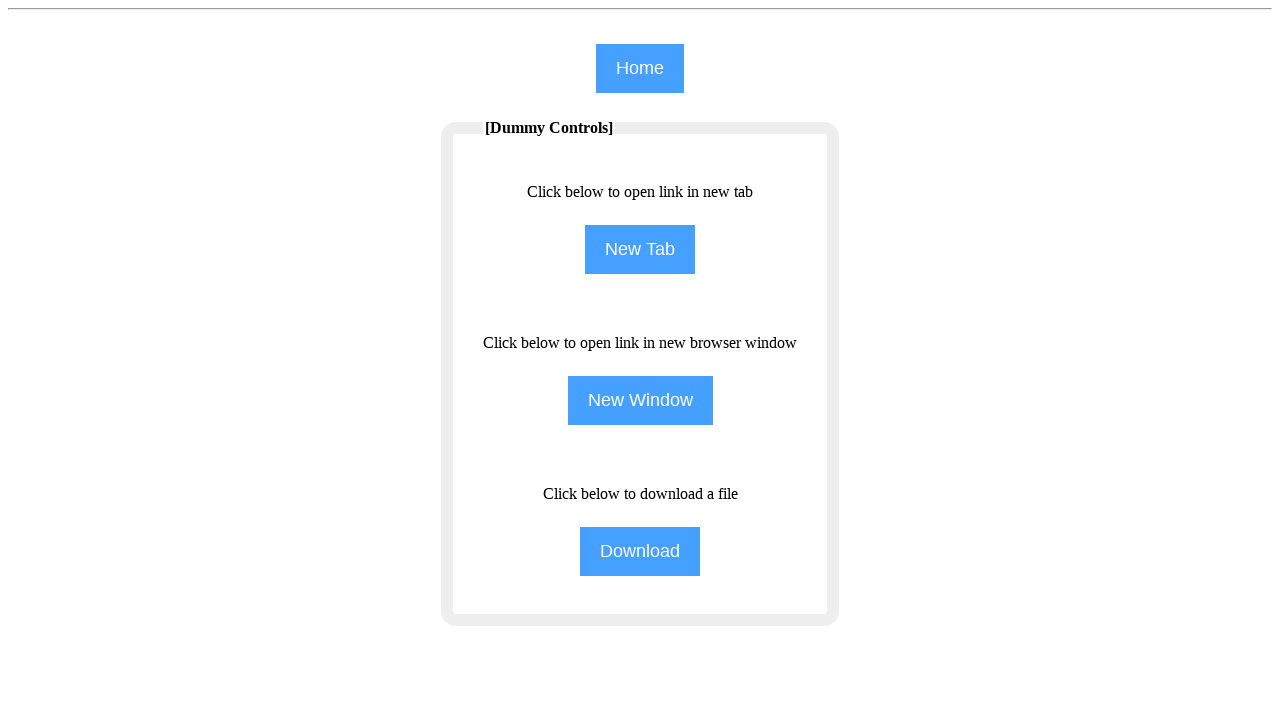

New page finished loading
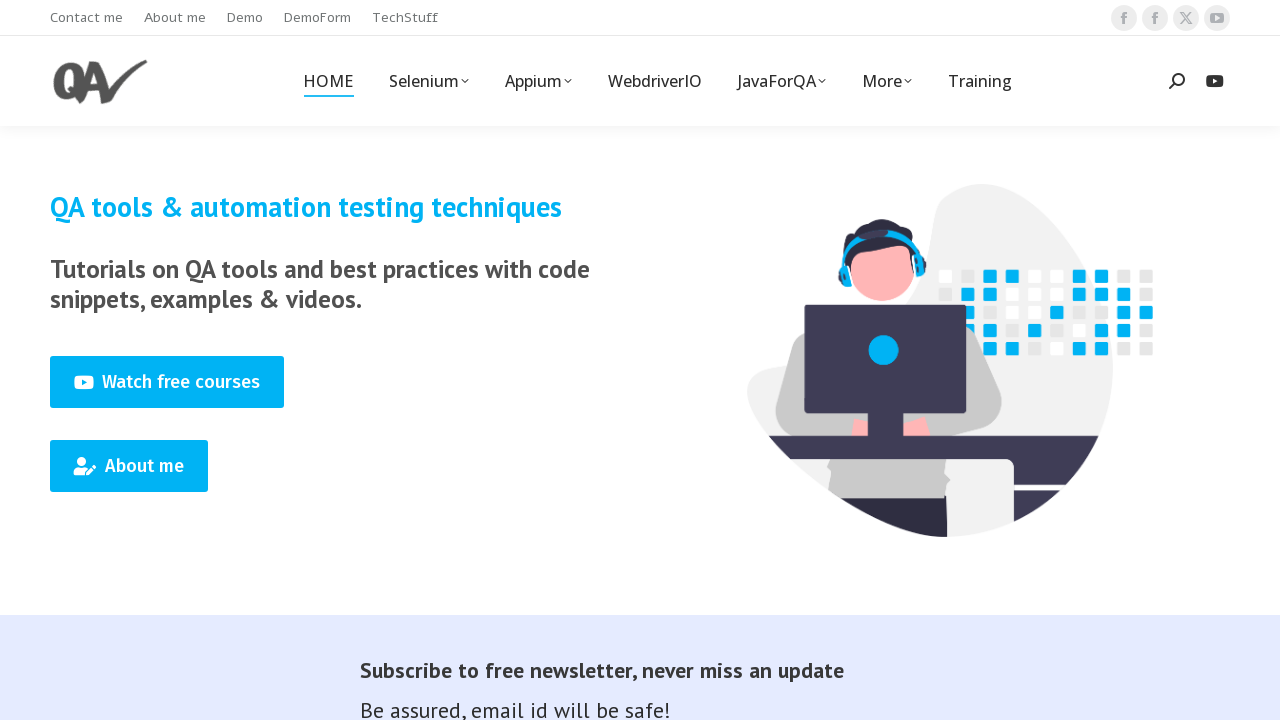

Clicked 'Training' element in the child window at (980, 81) on xpath=//span[text()='Training'][1]
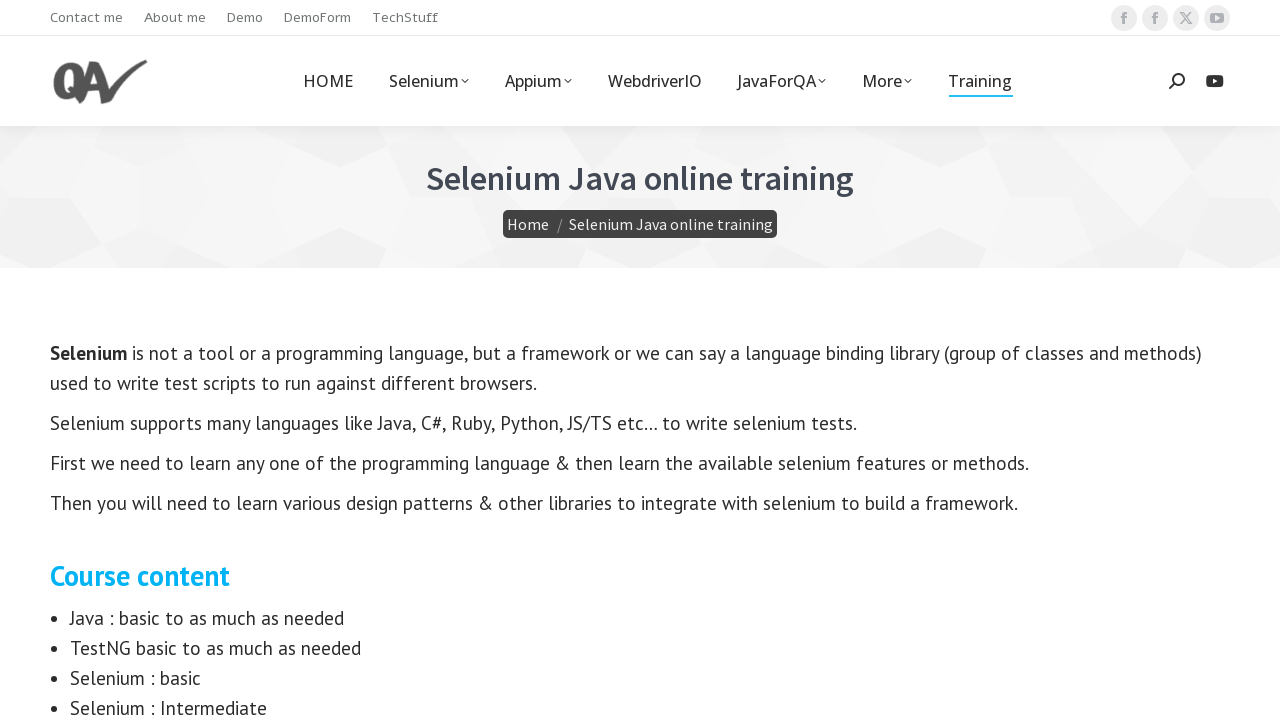

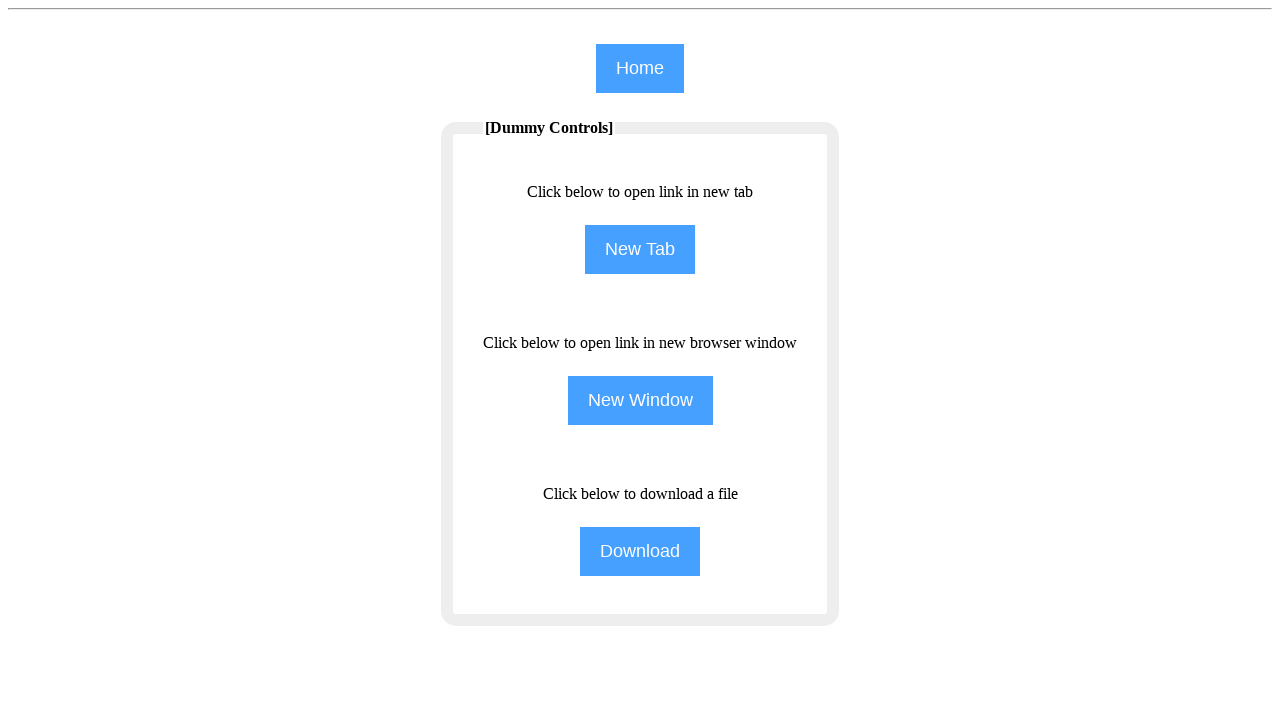